Navigates through multiple pages of the MIT Admissions blog listing, waiting for blog post links to load on each page to verify pagination works correctly.

Starting URL: https://mitadmissions.org/blogs/page/1/

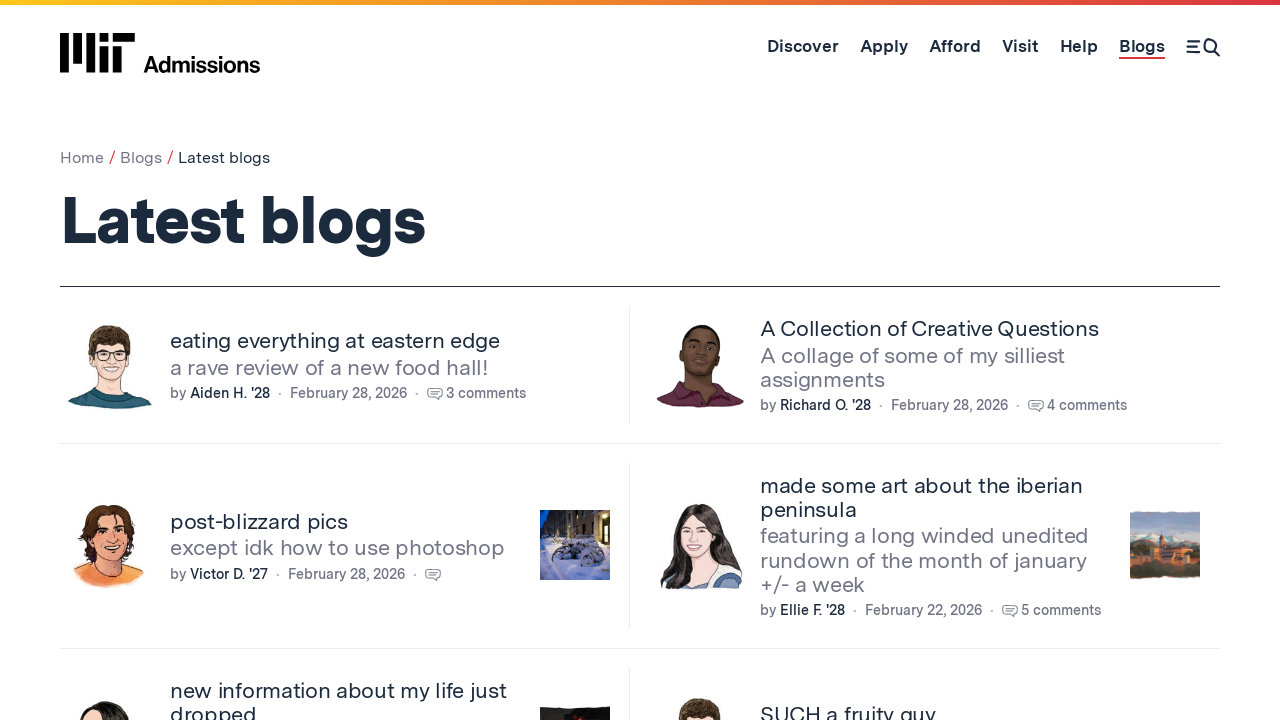

Waited for blog post links to load on first page
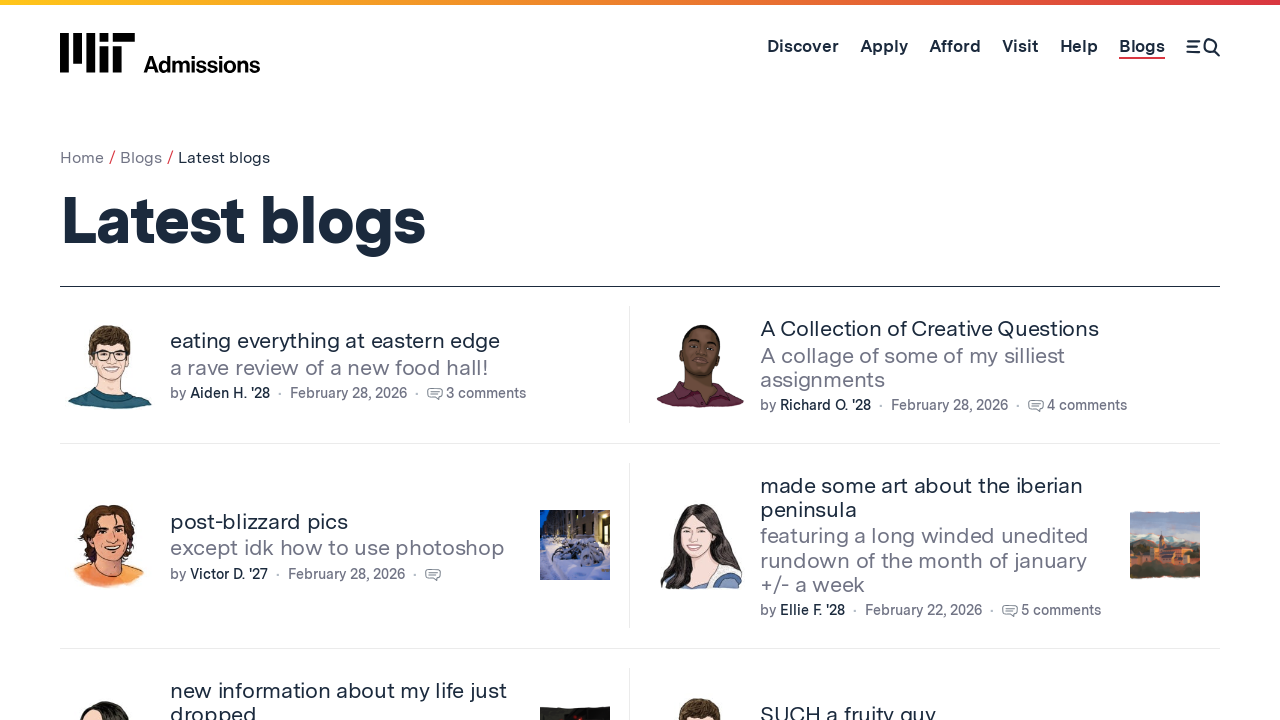

Navigated to blog page 2
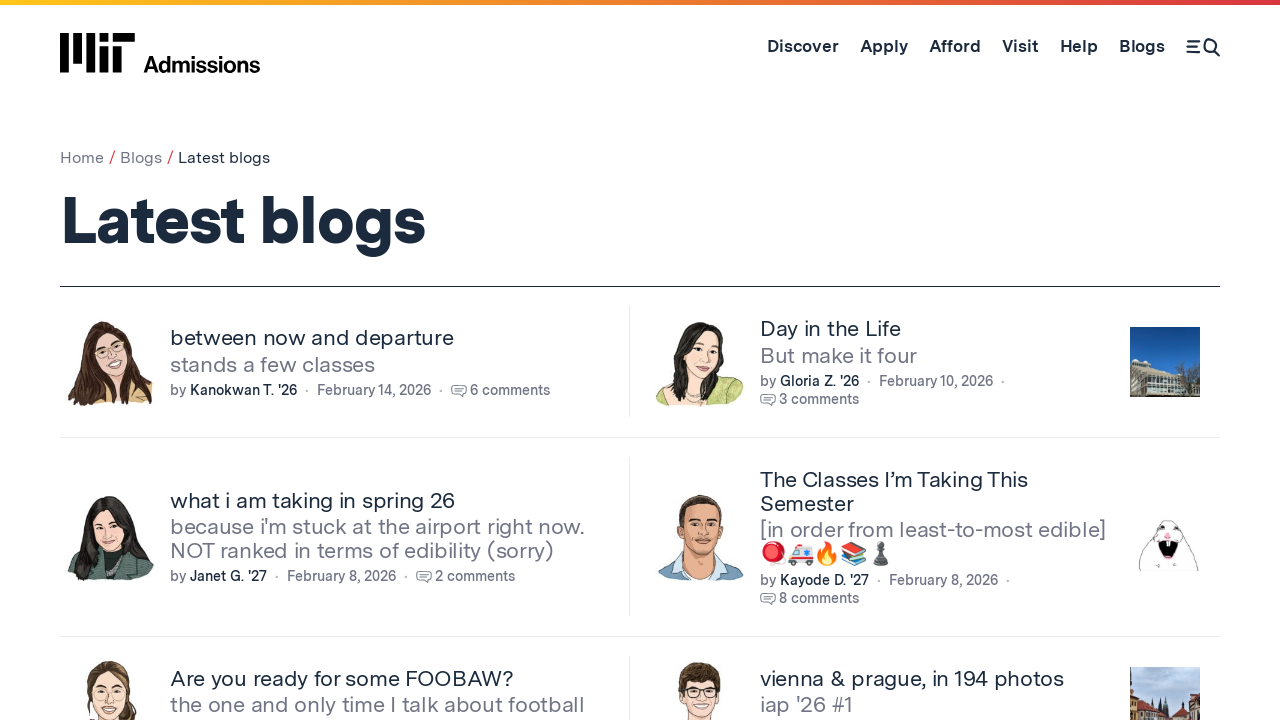

Waited for blog post links to load on page 2
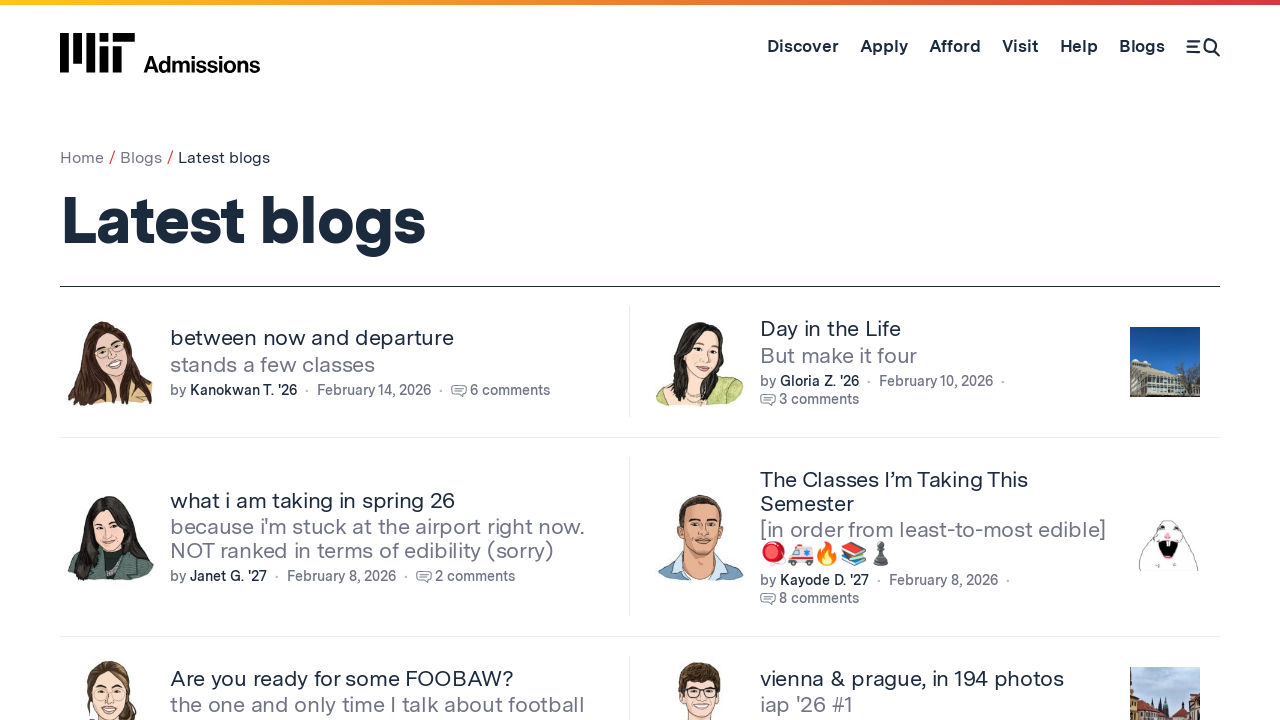

Navigated to blog page 3
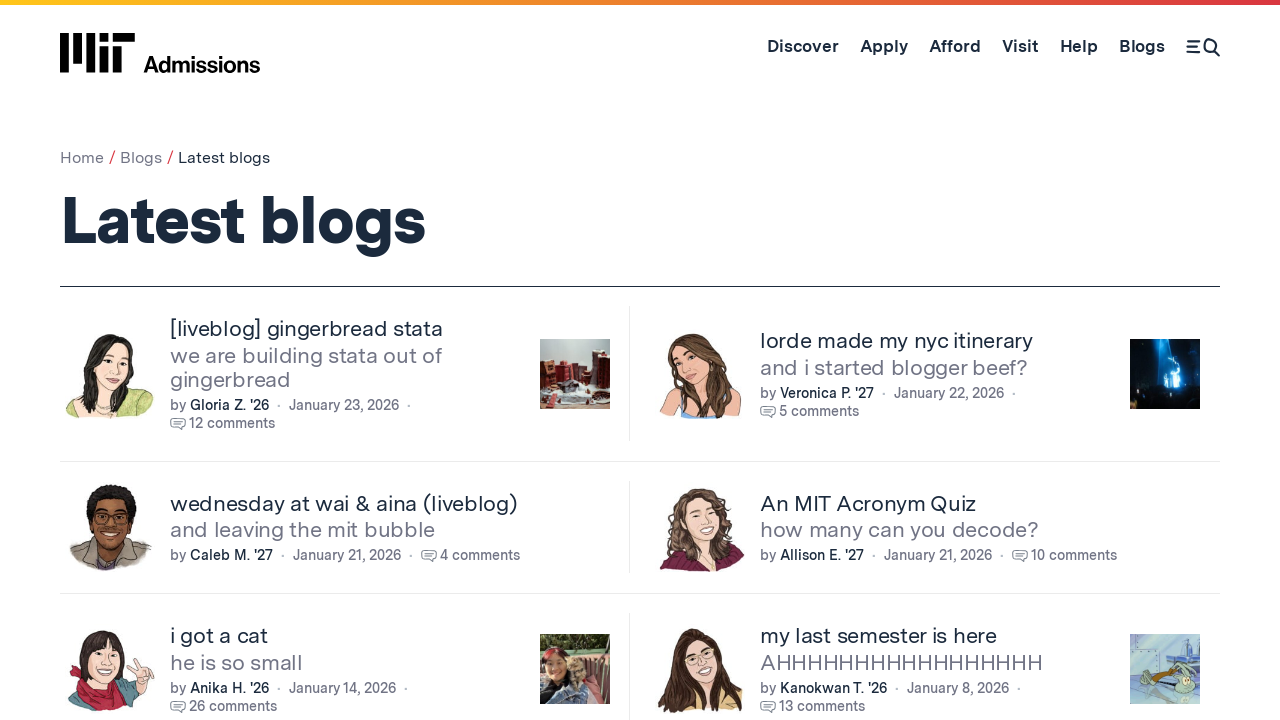

Waited for blog post links to load on page 3
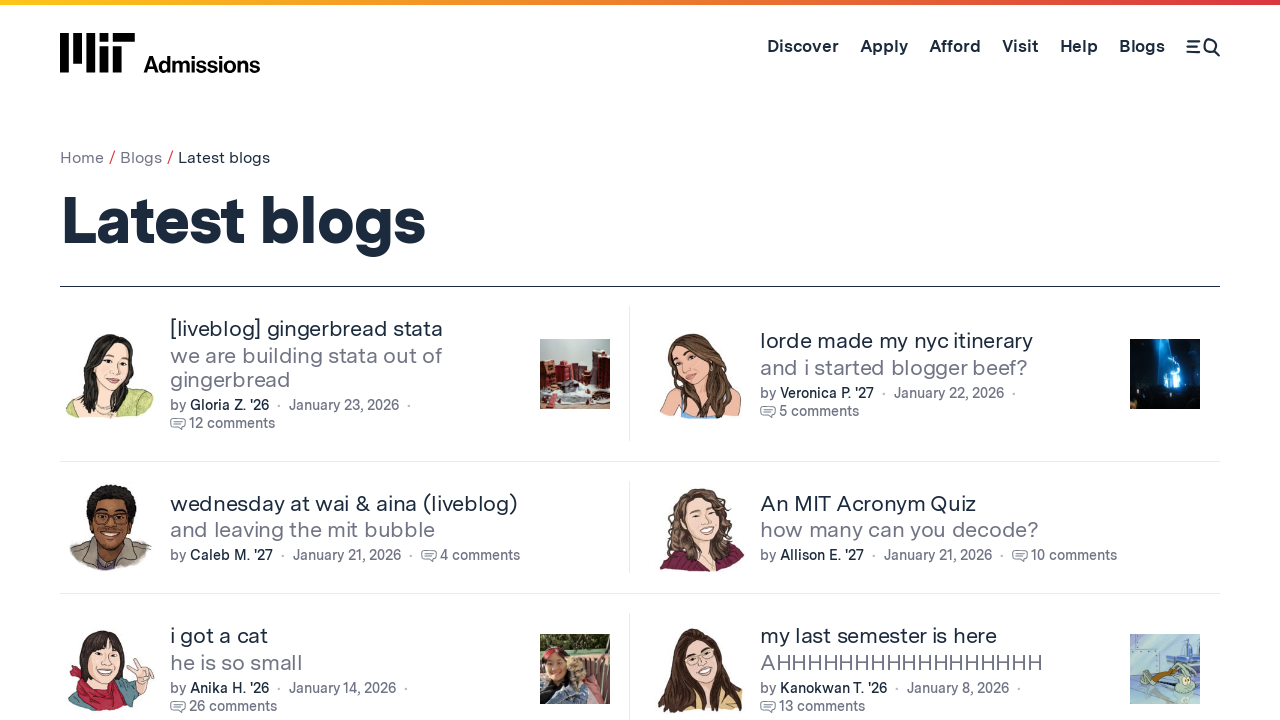

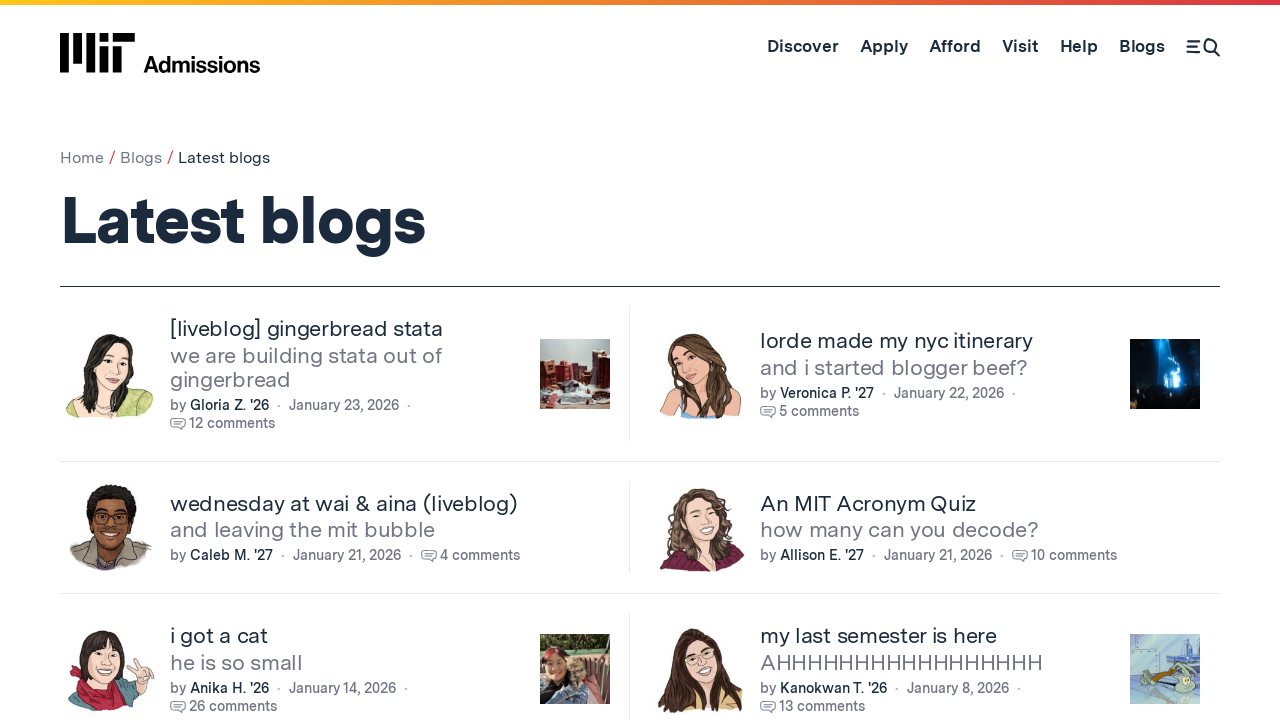